Navigates to text box page and verifies that the Current Address input area has form-control class for resizable styling.

Starting URL: https://demoqa.com/elements

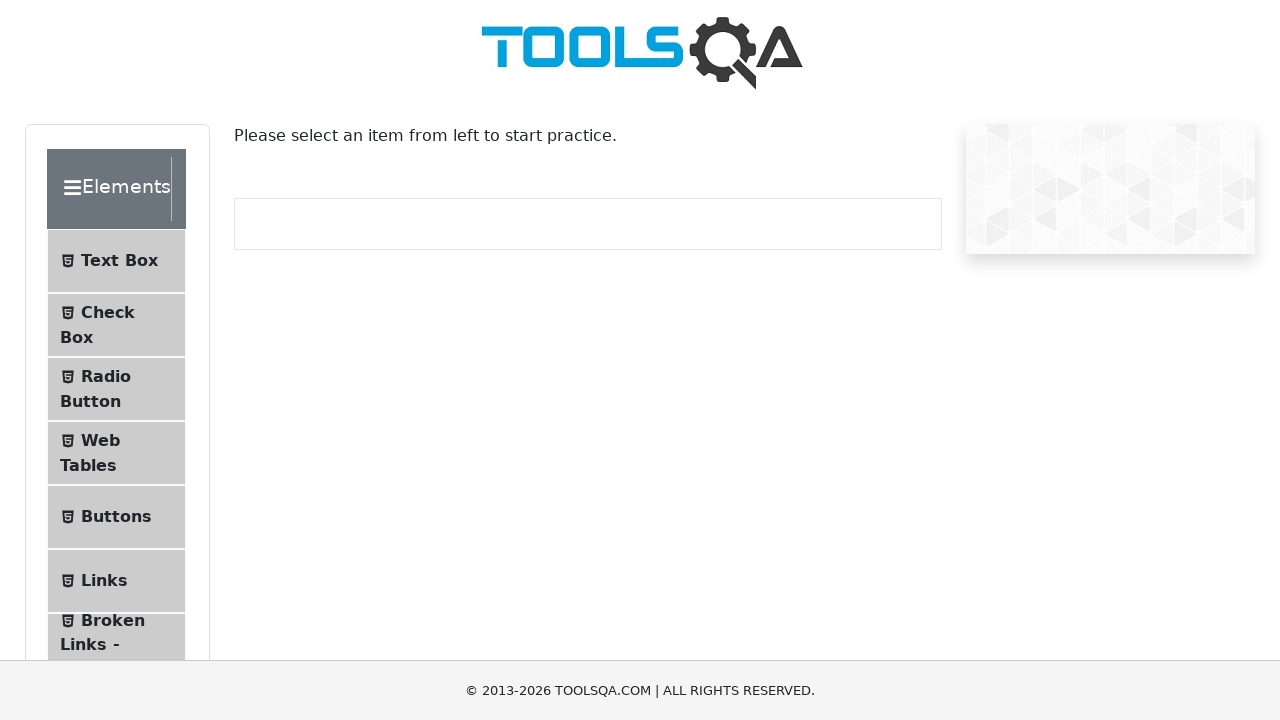

Clicked on Text Box menu item at (119, 261) on internal:text="Text Box"i
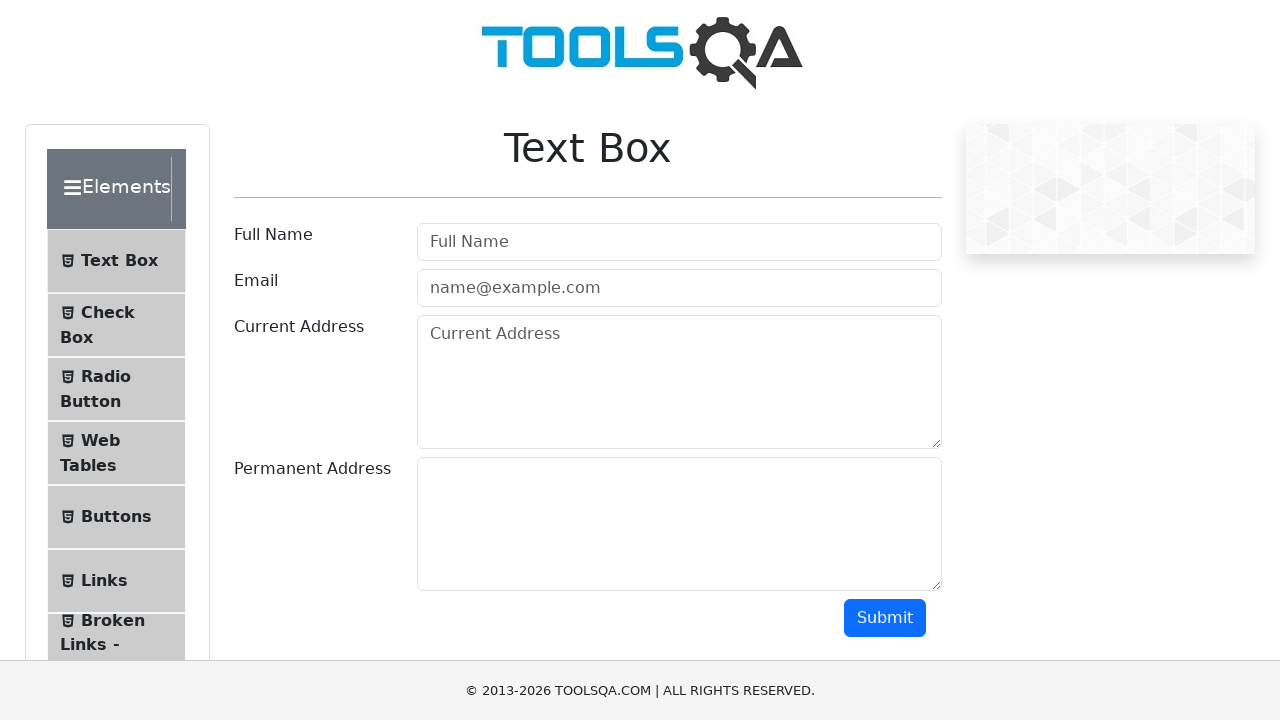

Navigated to text-box page
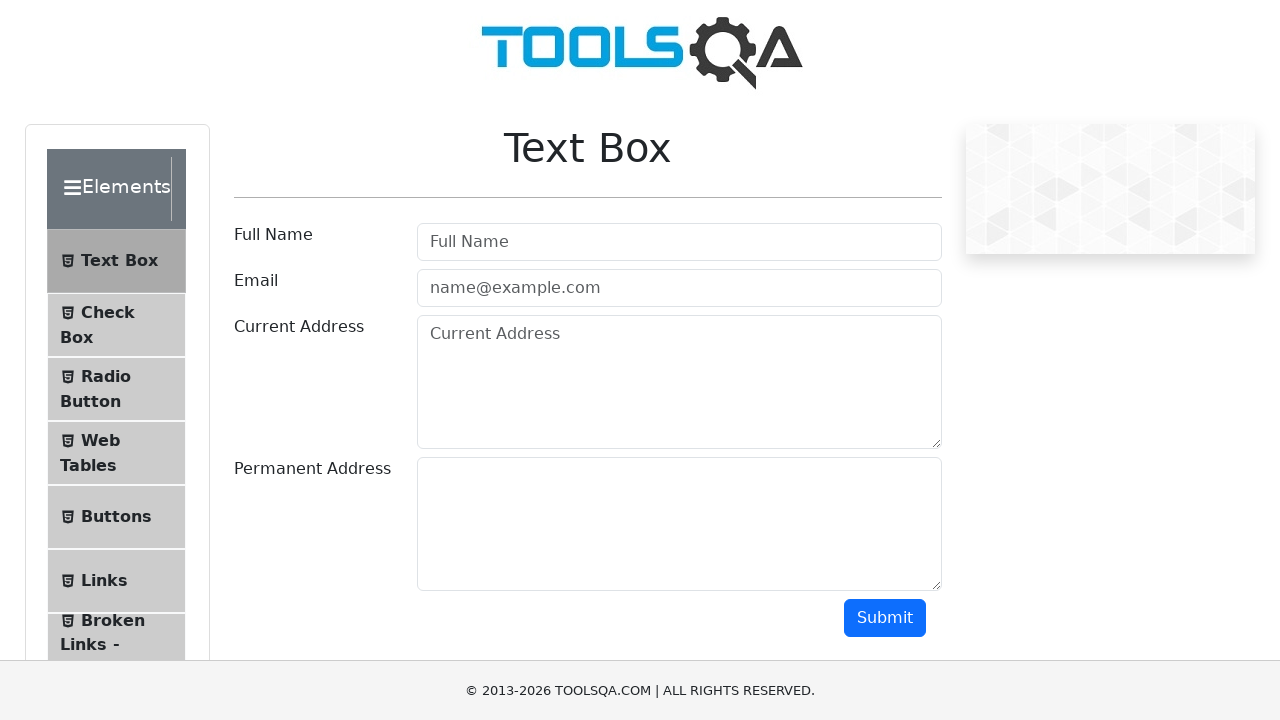

Located Current Address input field
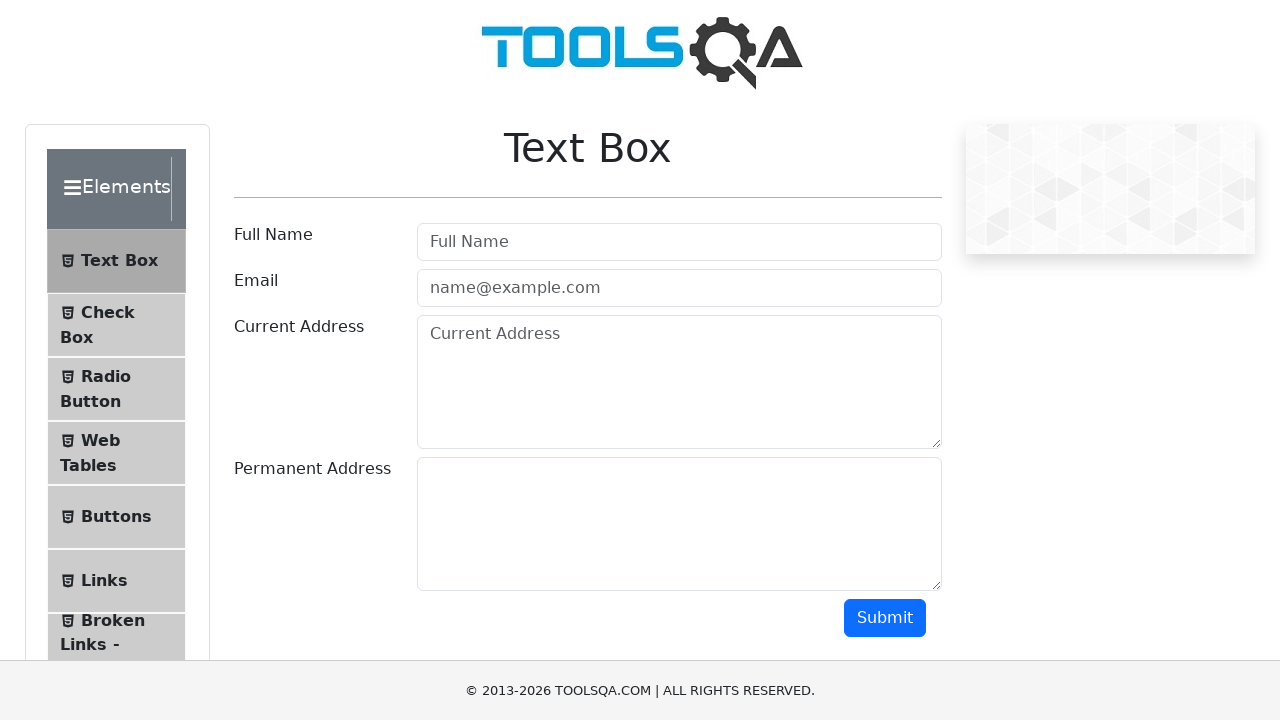

Retrieved class attribute from Current Address input to verify form-control class for resizable styling
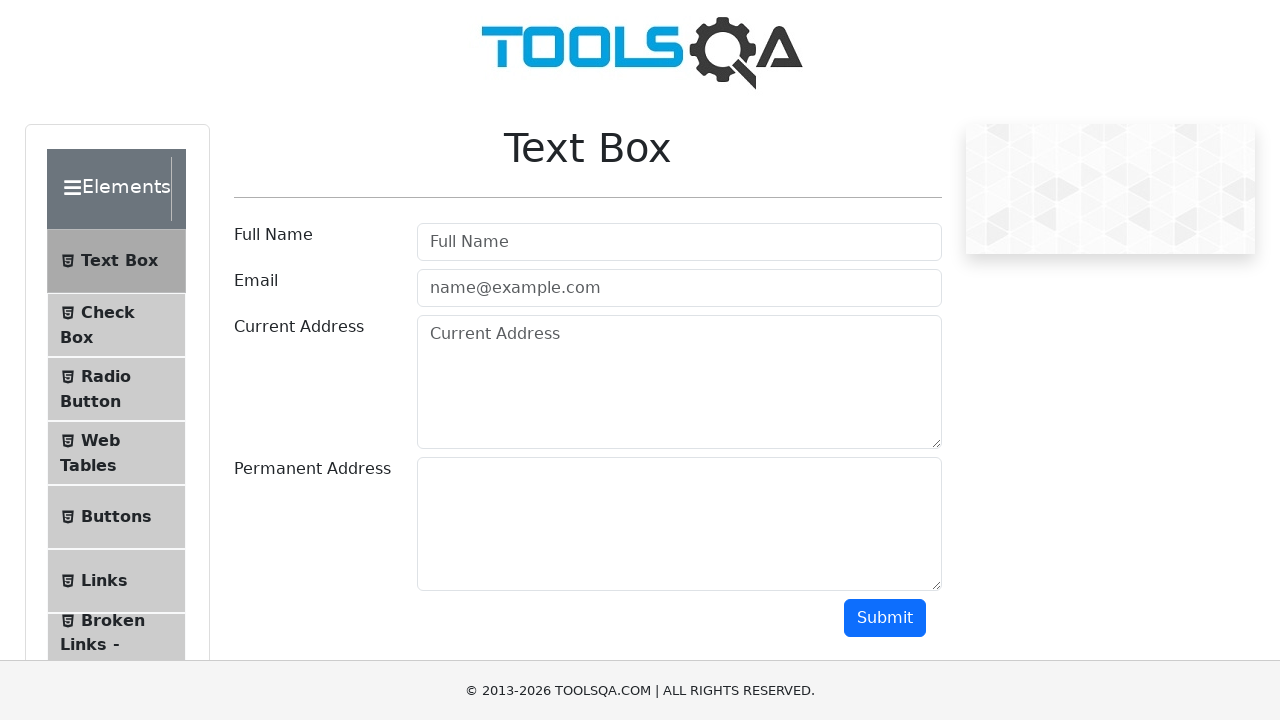

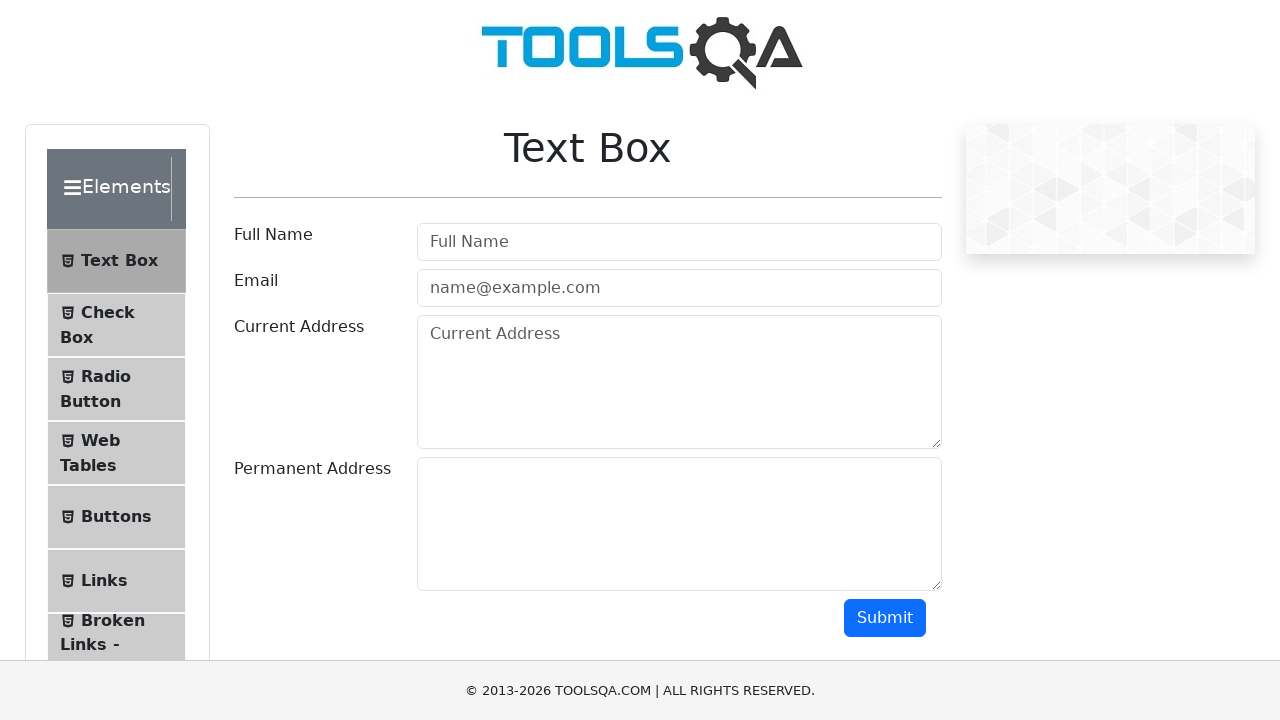